Tests the actions page by entering text and number values, clicking result buttons, and verifying the output.

Starting URL: https://kristinek.github.io/site/examples/actions

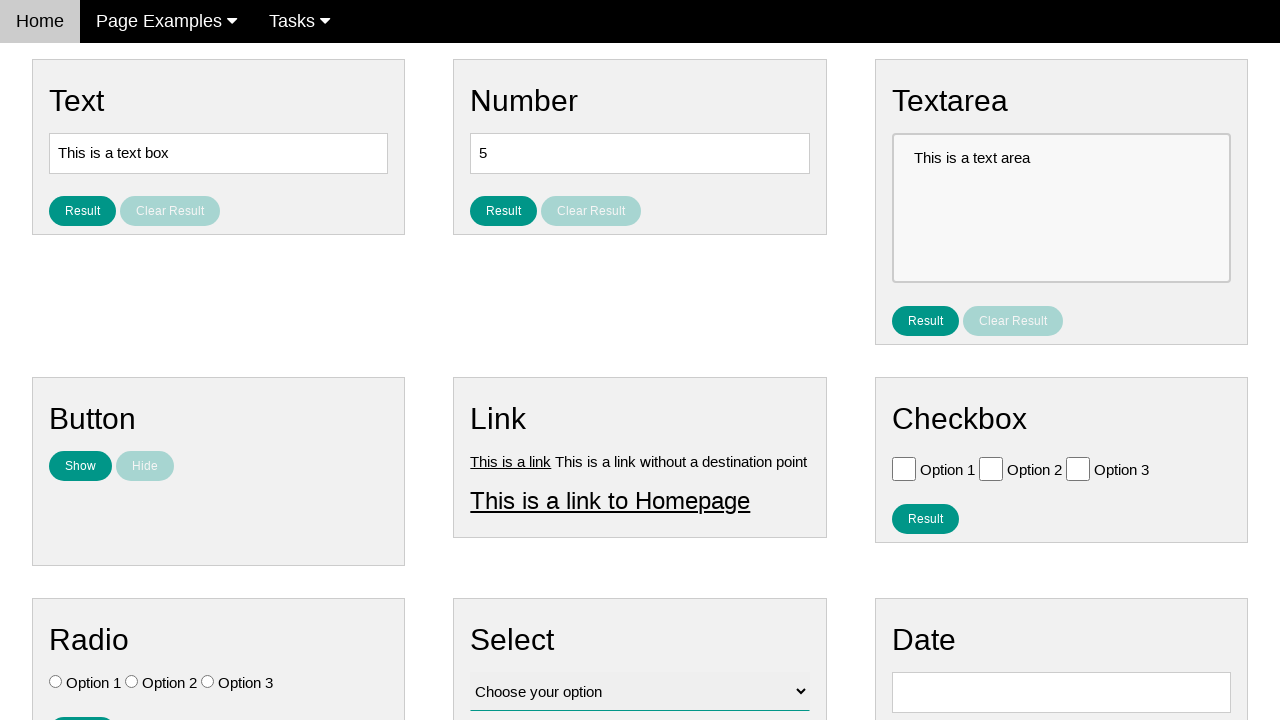

Cleared text input field on #text
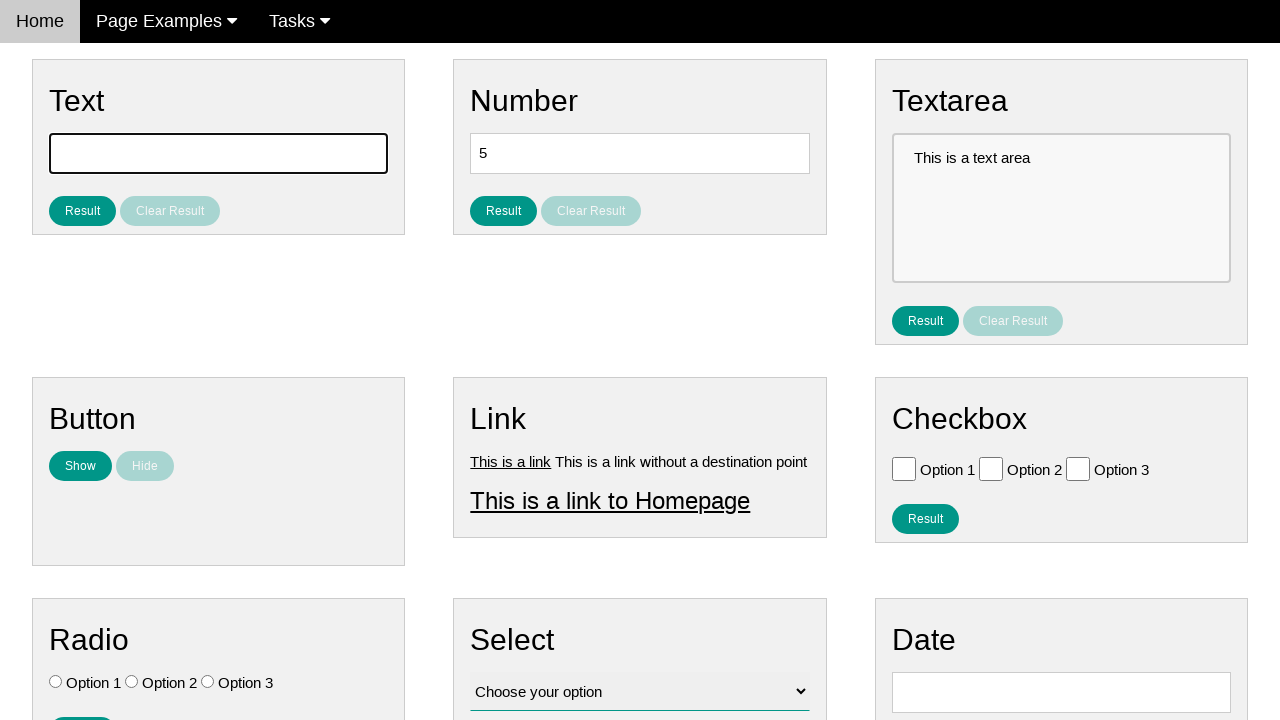

Filled text input field with 'good' on #text
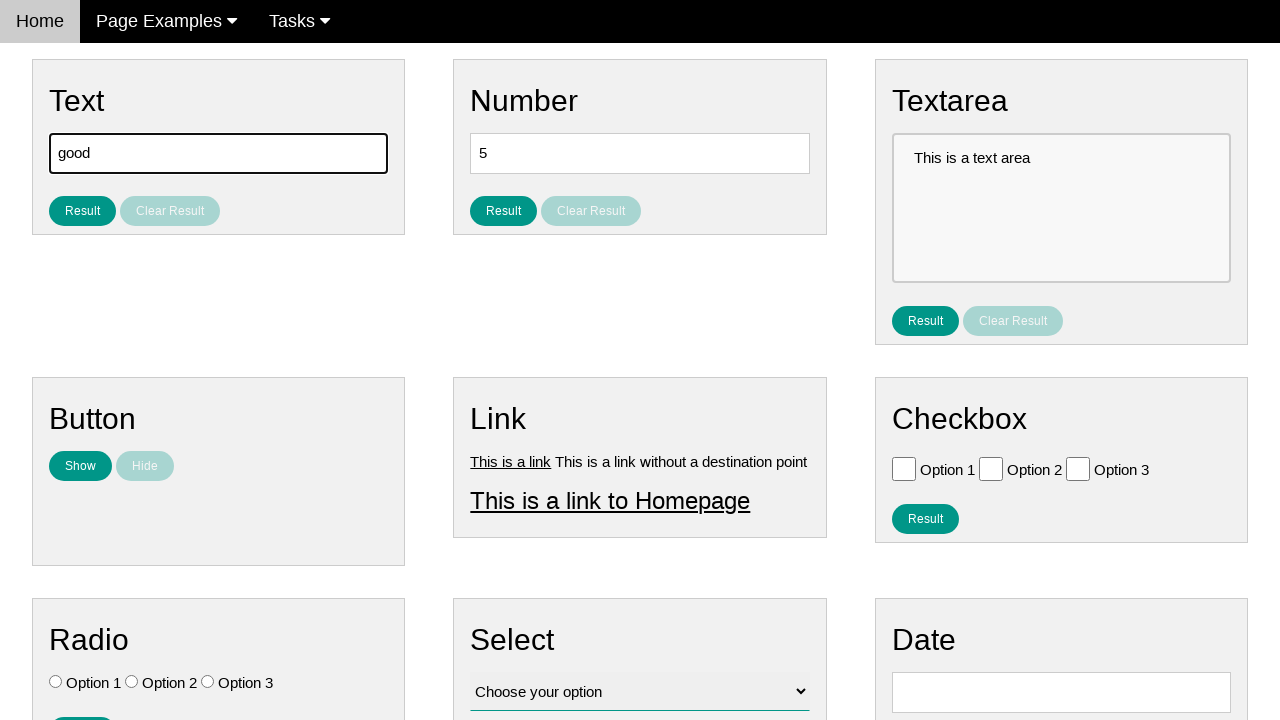

Clicked result button for text at (82, 211) on #result_button_text
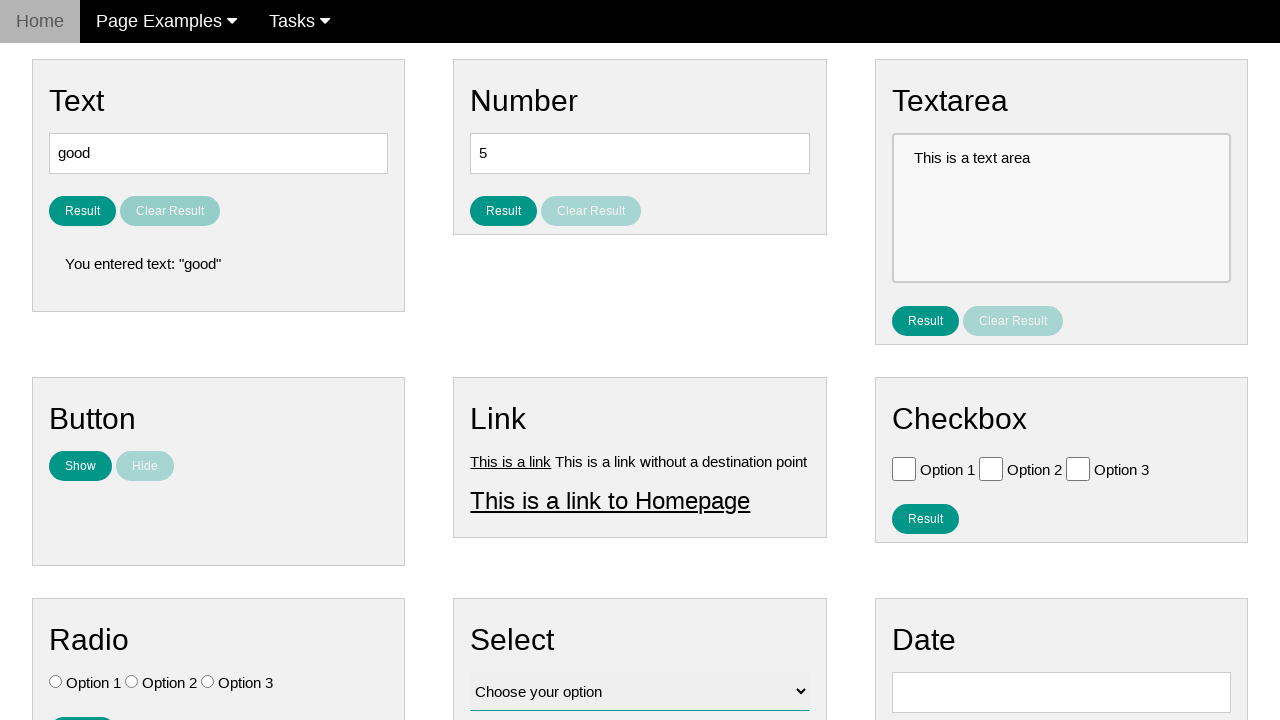

Verified text result shows 'You entered text: "good"'
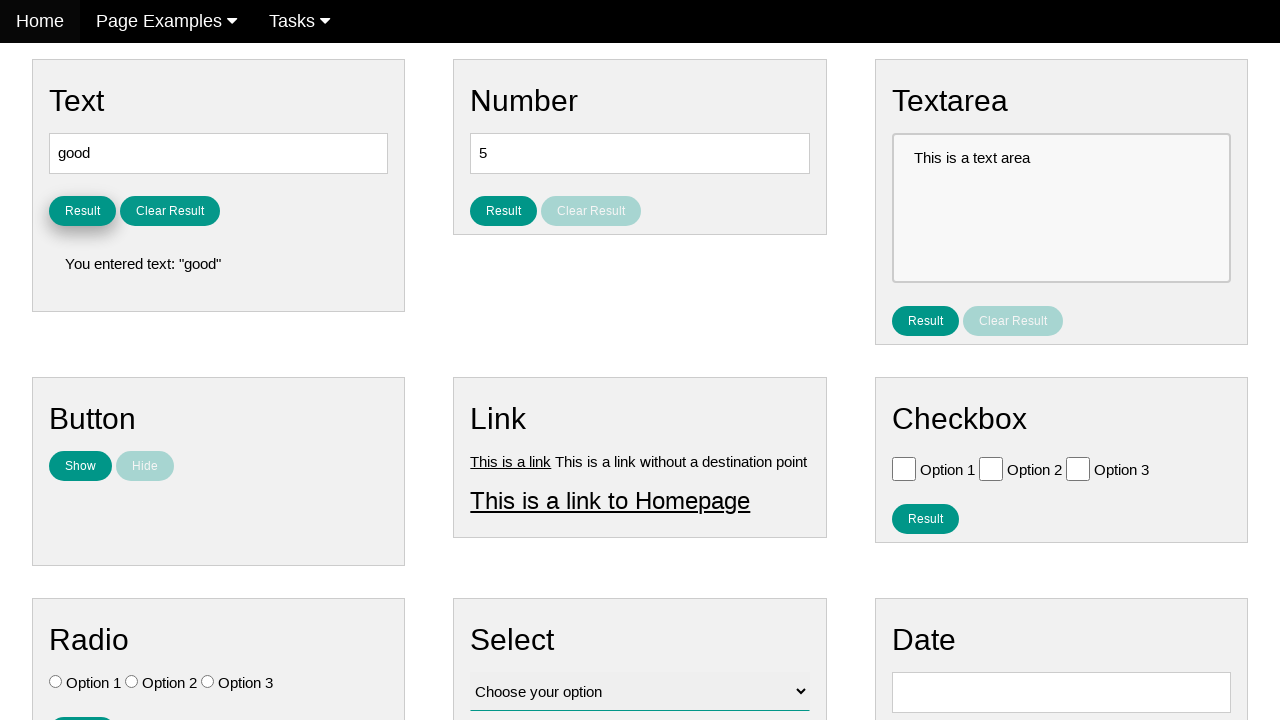

Cleared number input field on #number
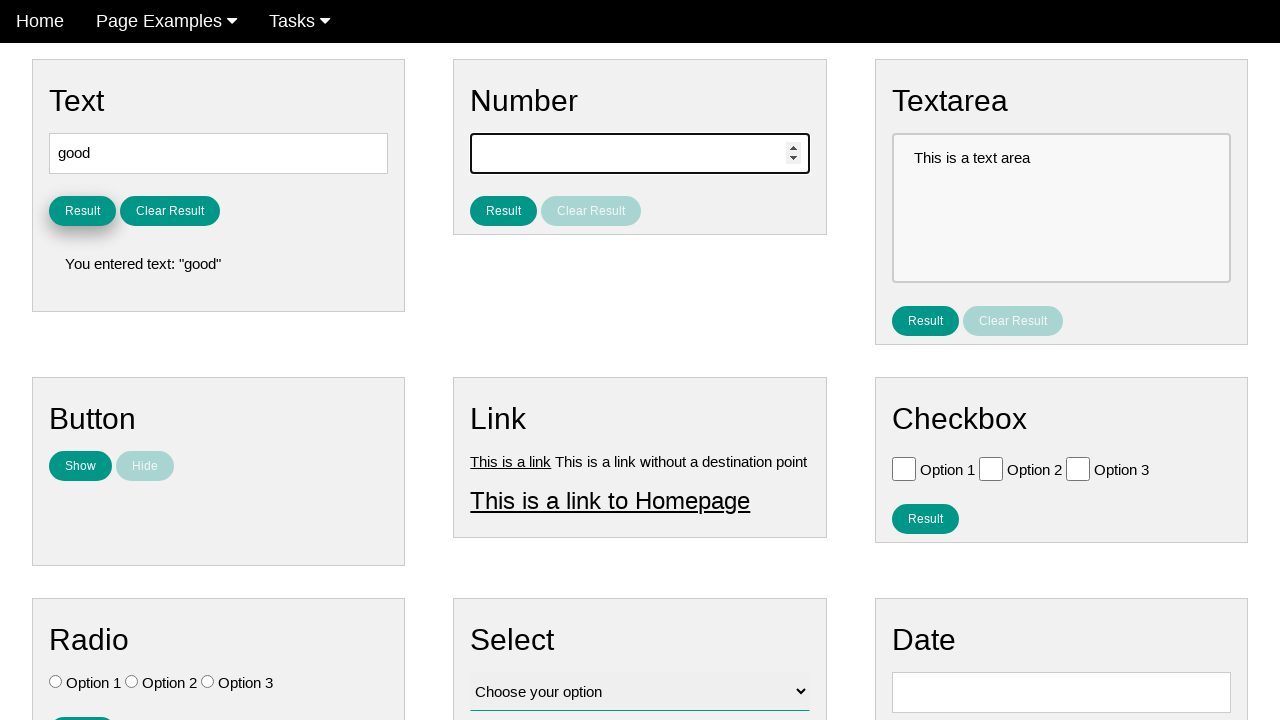

Filled number input field with '42' on #number
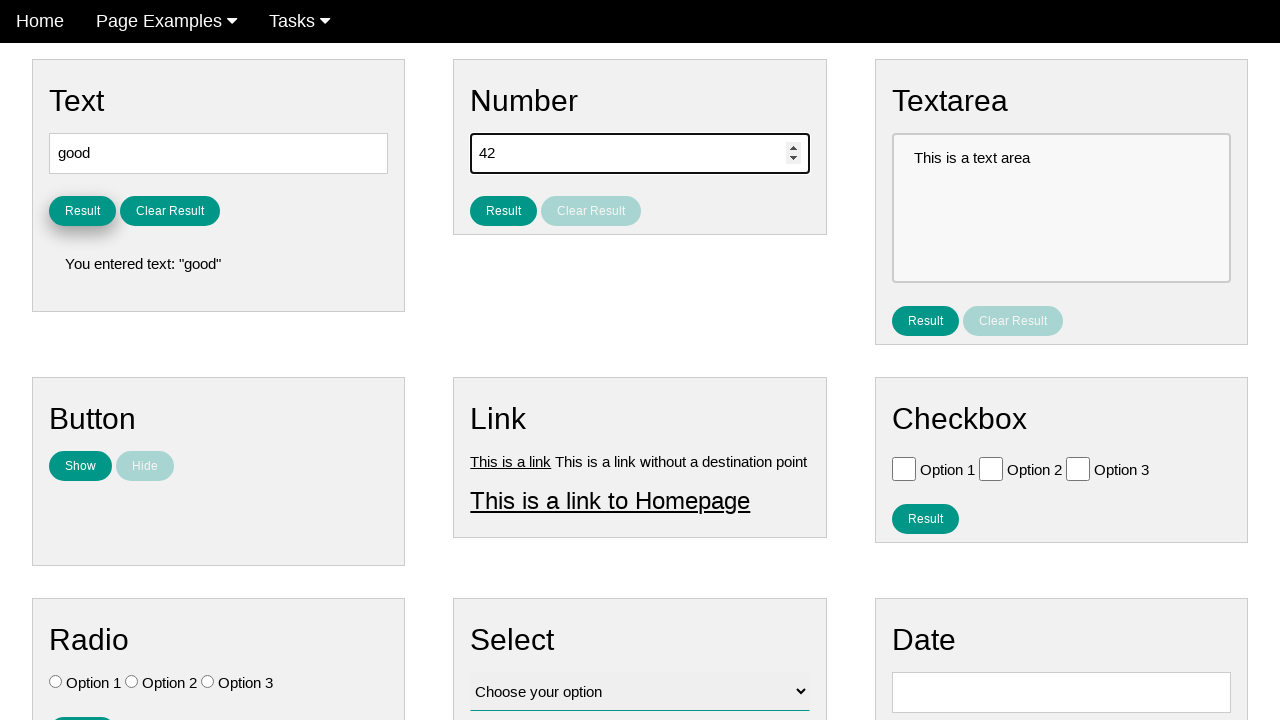

Clicked result button for number at (504, 211) on #result_button_number
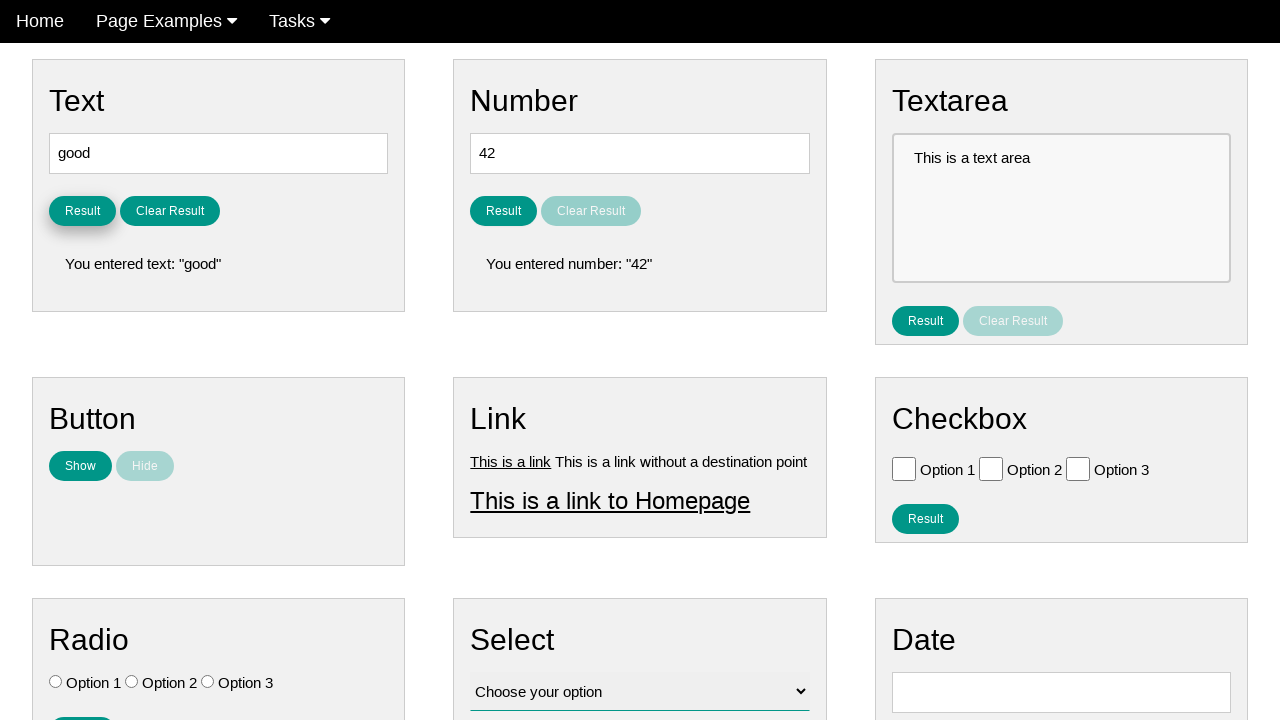

Verified number result shows 'You entered number: "42"'
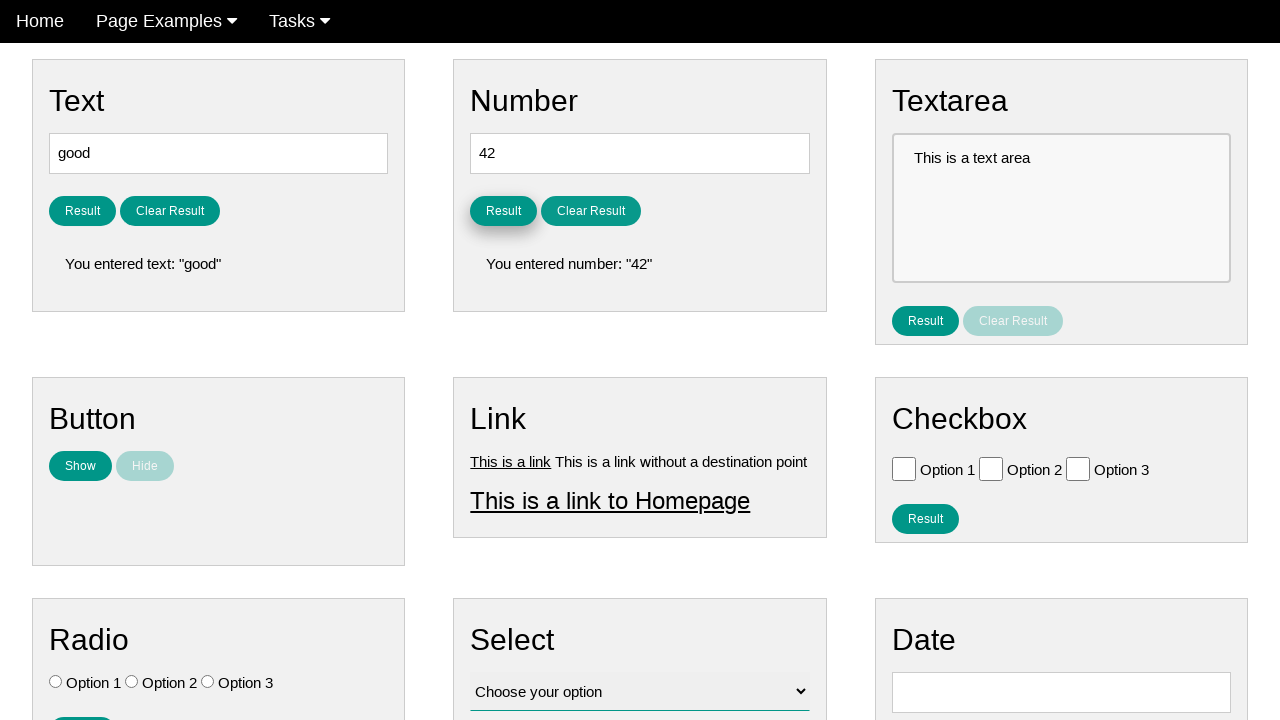

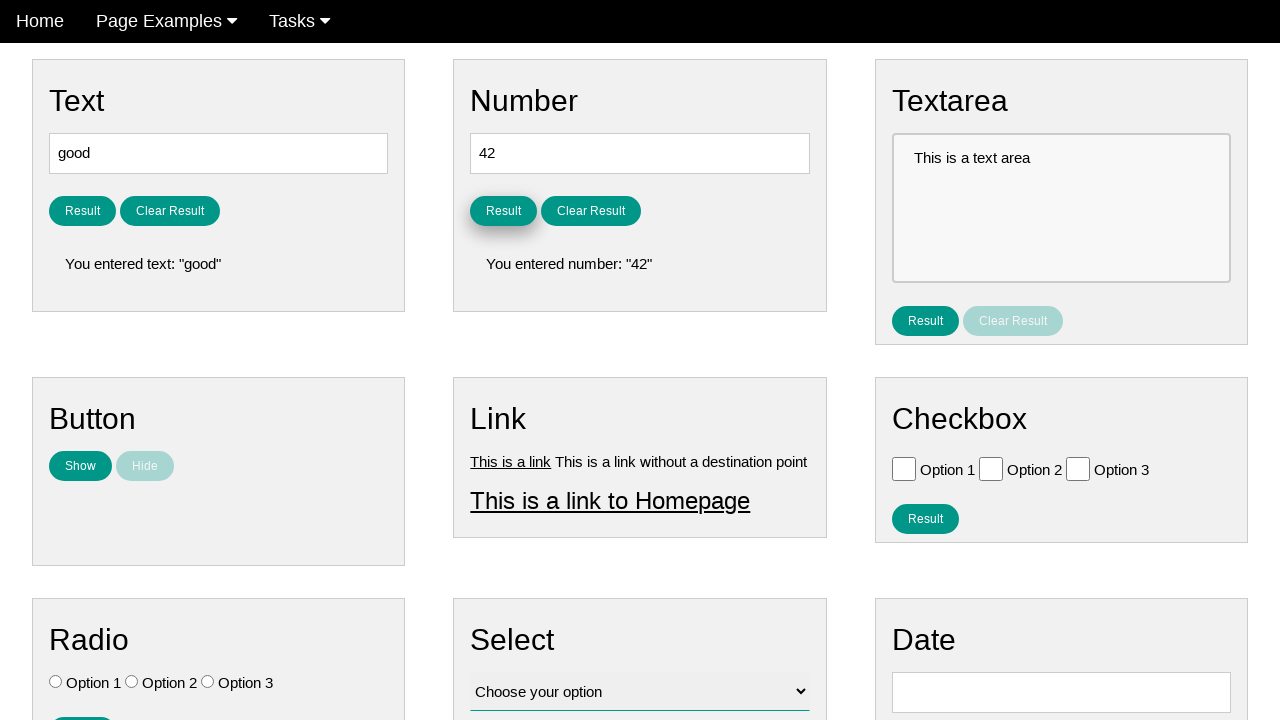